Tests calculator addition functionality by entering 5 and 10, selecting sum operation, and verifying the result is 15

Starting URL: https://calculatorhtml.onrender.com/

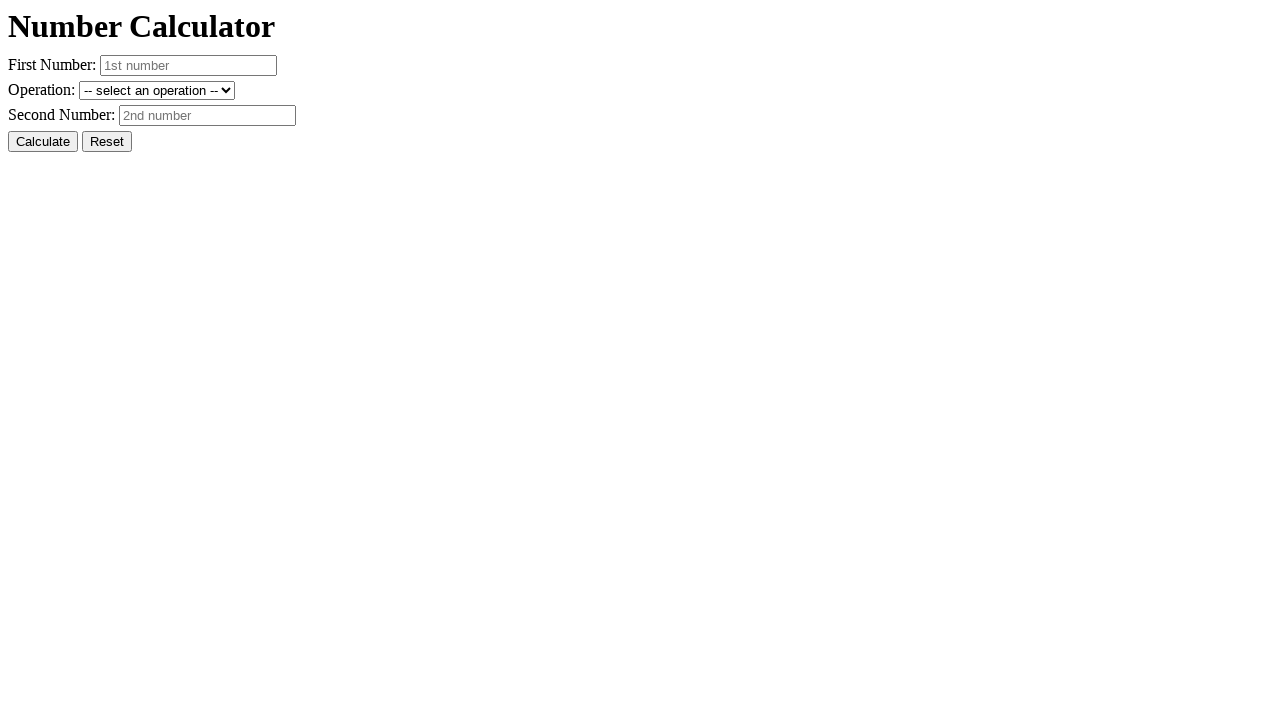

Clicked reset button to clear previous values at (107, 142) on #resetButton
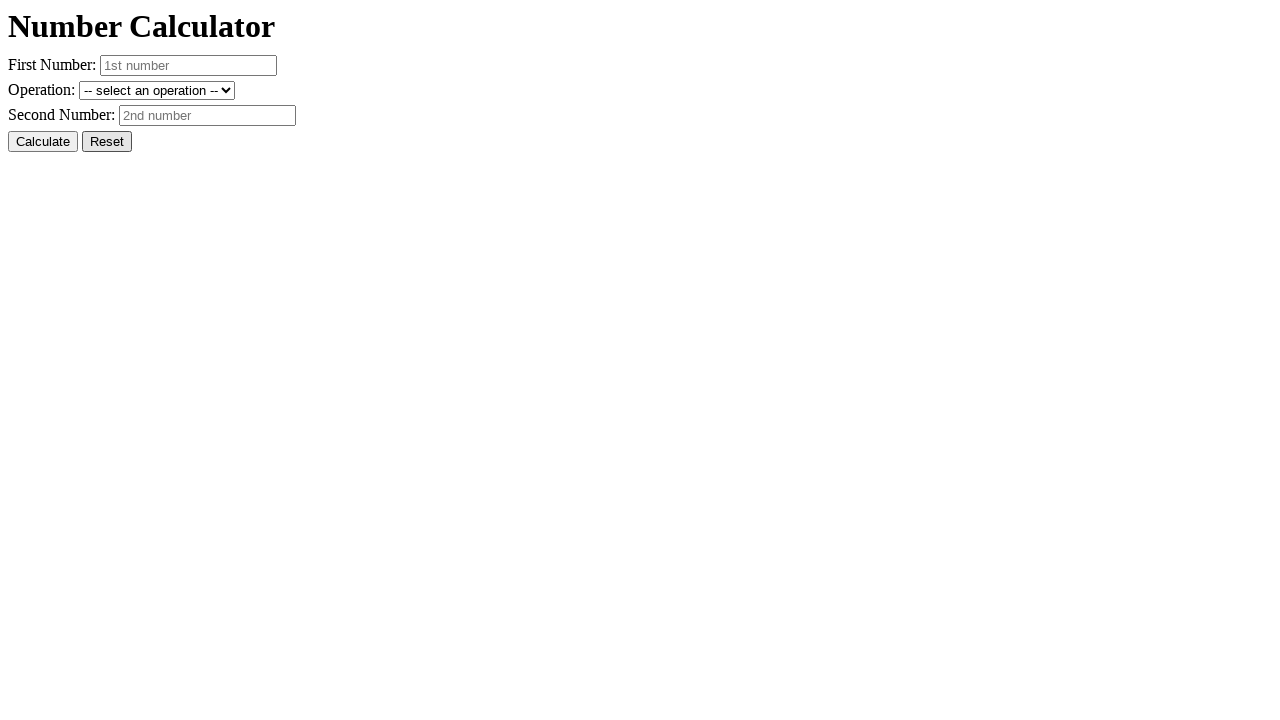

Entered first number: 5 on #number1
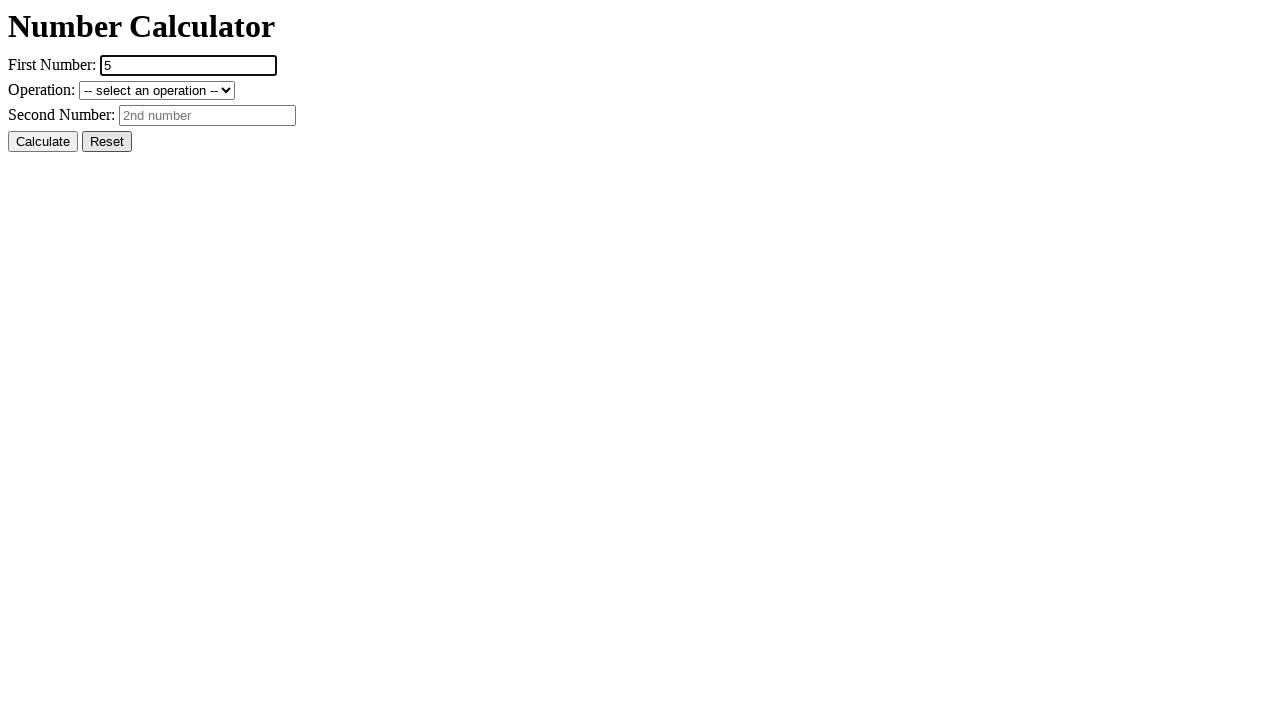

Entered second number: 10 on #number2
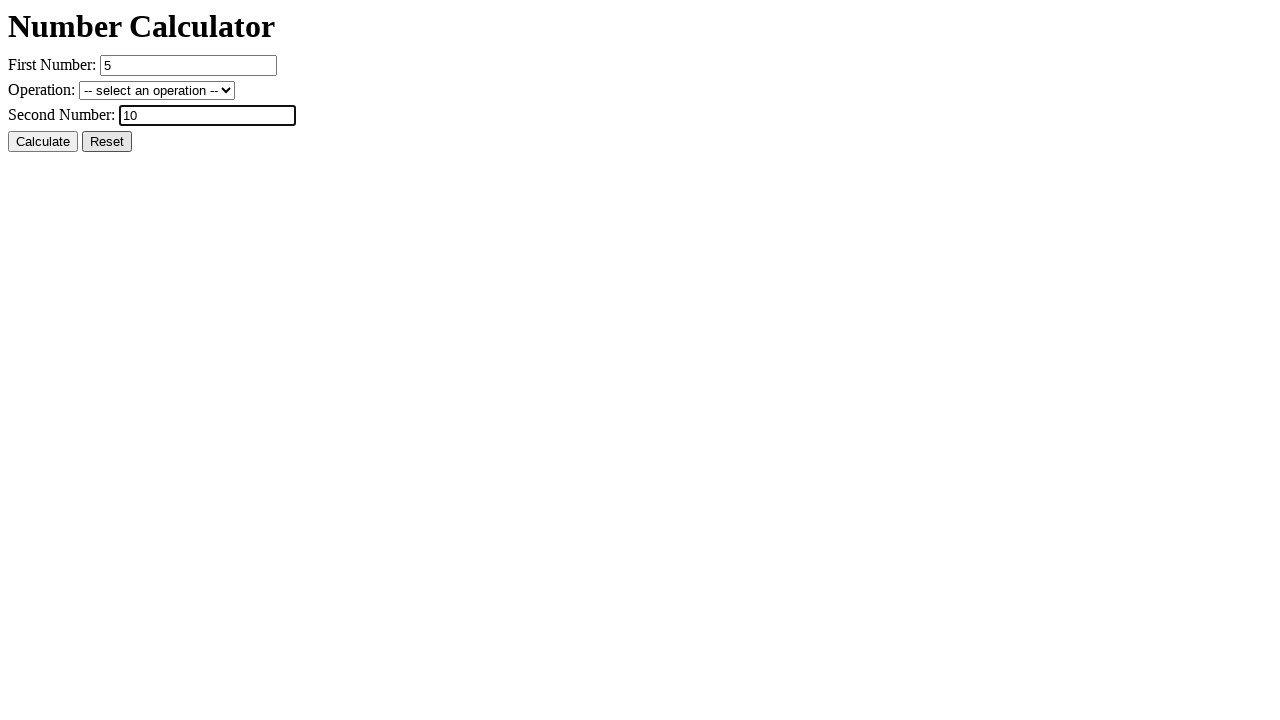

Selected addition operation (+ sum) on #operation
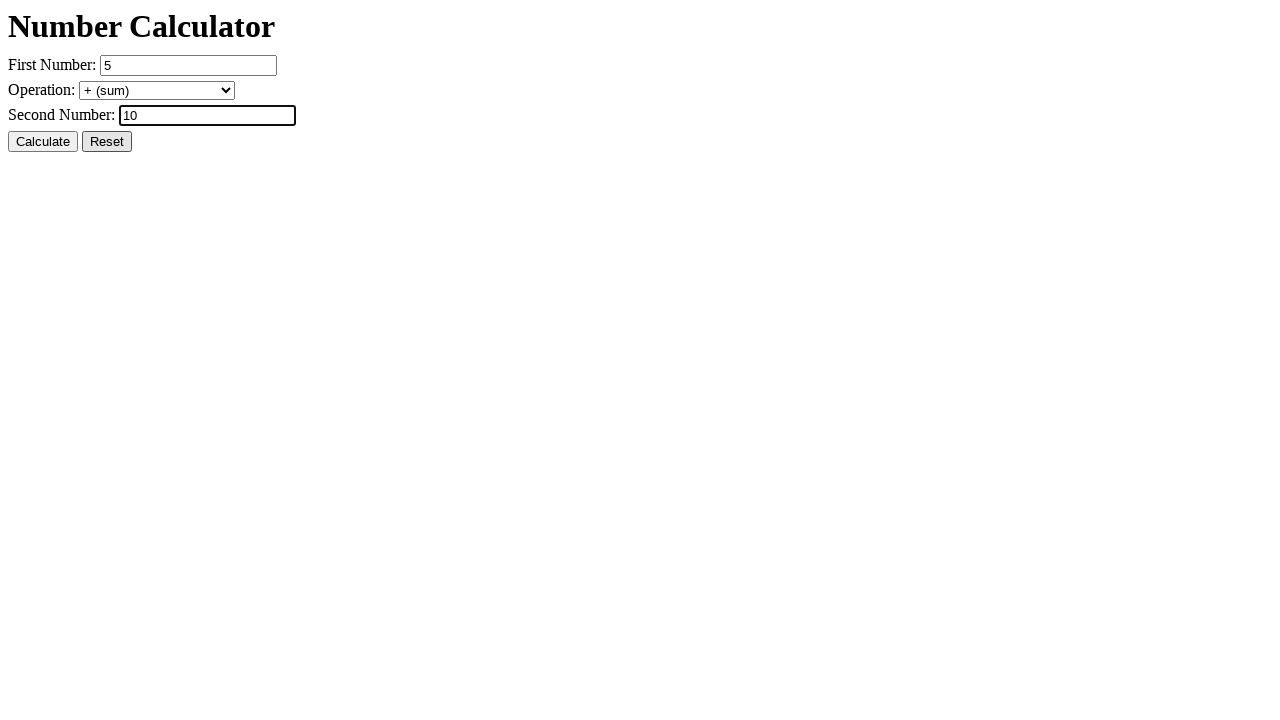

Clicked calculate button at (43, 142) on #calcButton
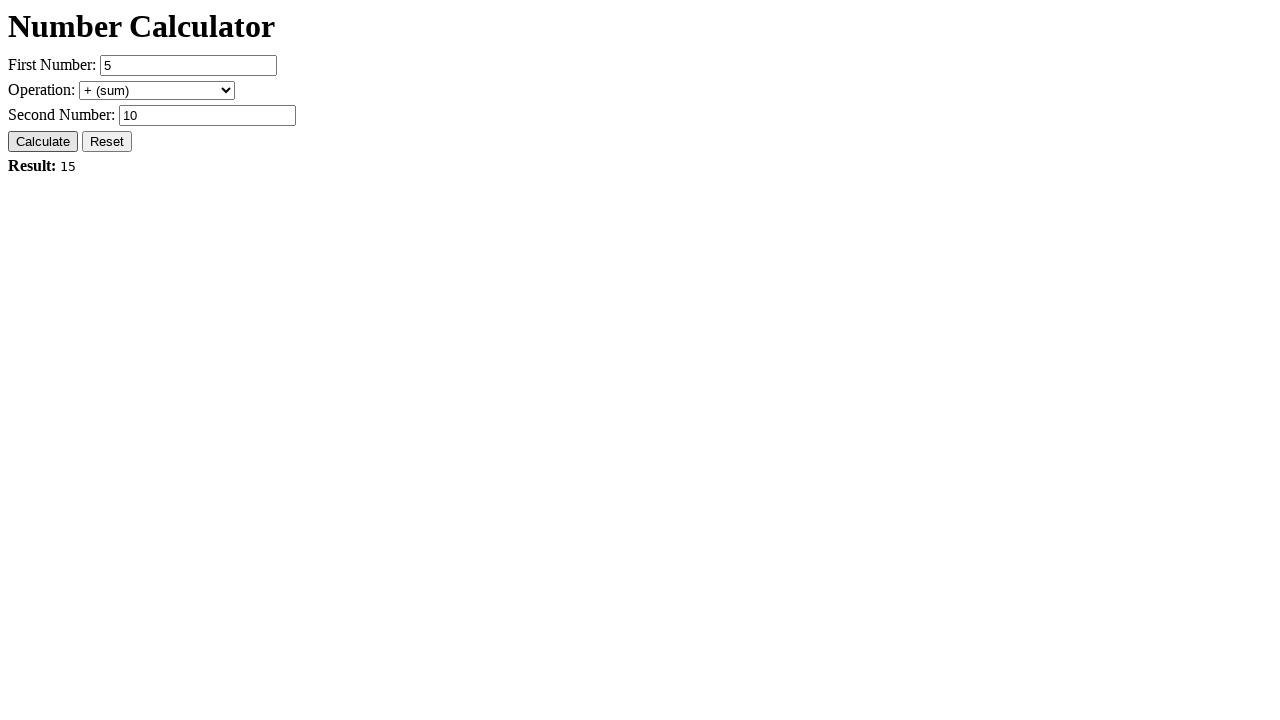

Verified result displays 'Result: 15'
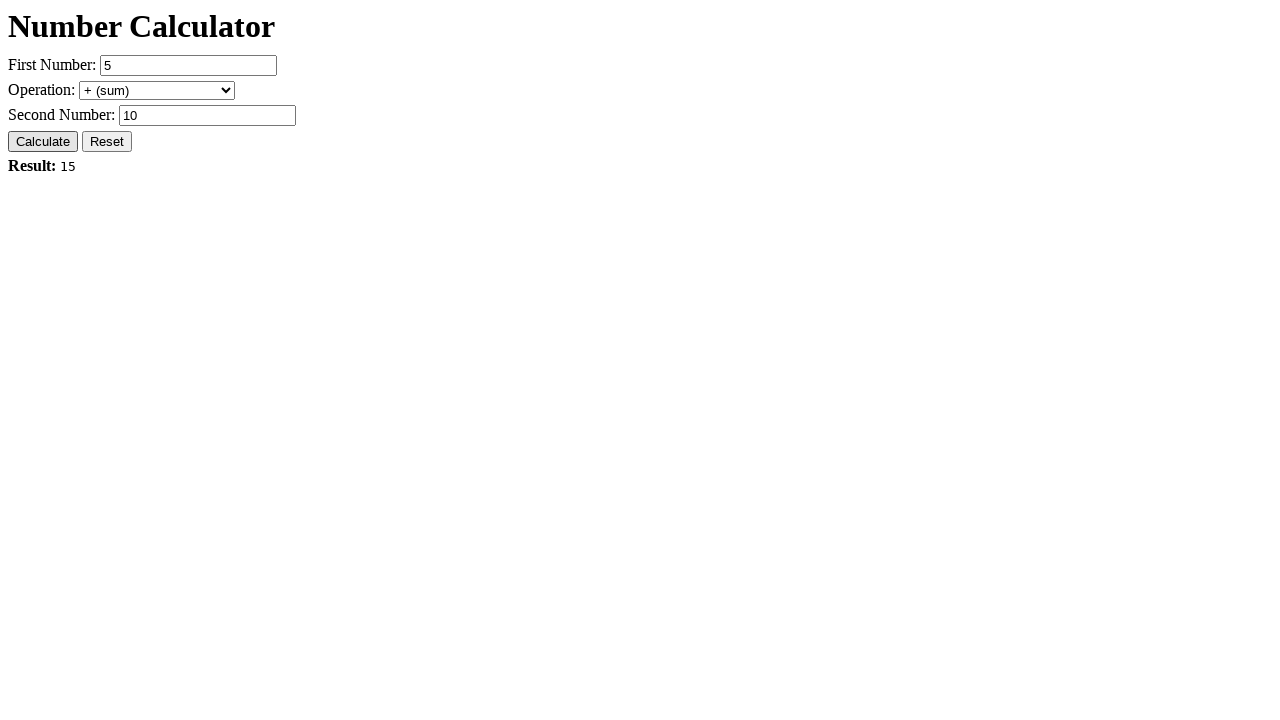

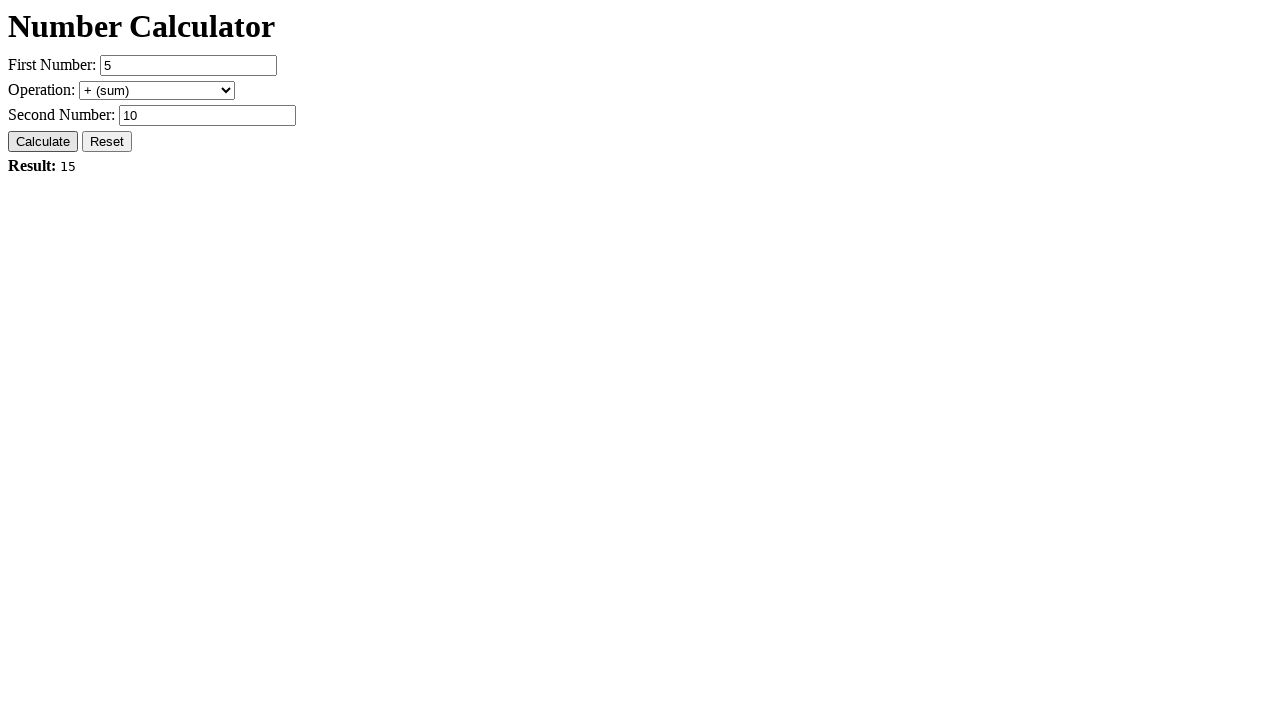